Tests hover functionality by hovering over an avatar figure element and verifying that the figcaption (additional user information) becomes visible.

Starting URL: http://the-internet.herokuapp.com/hovers

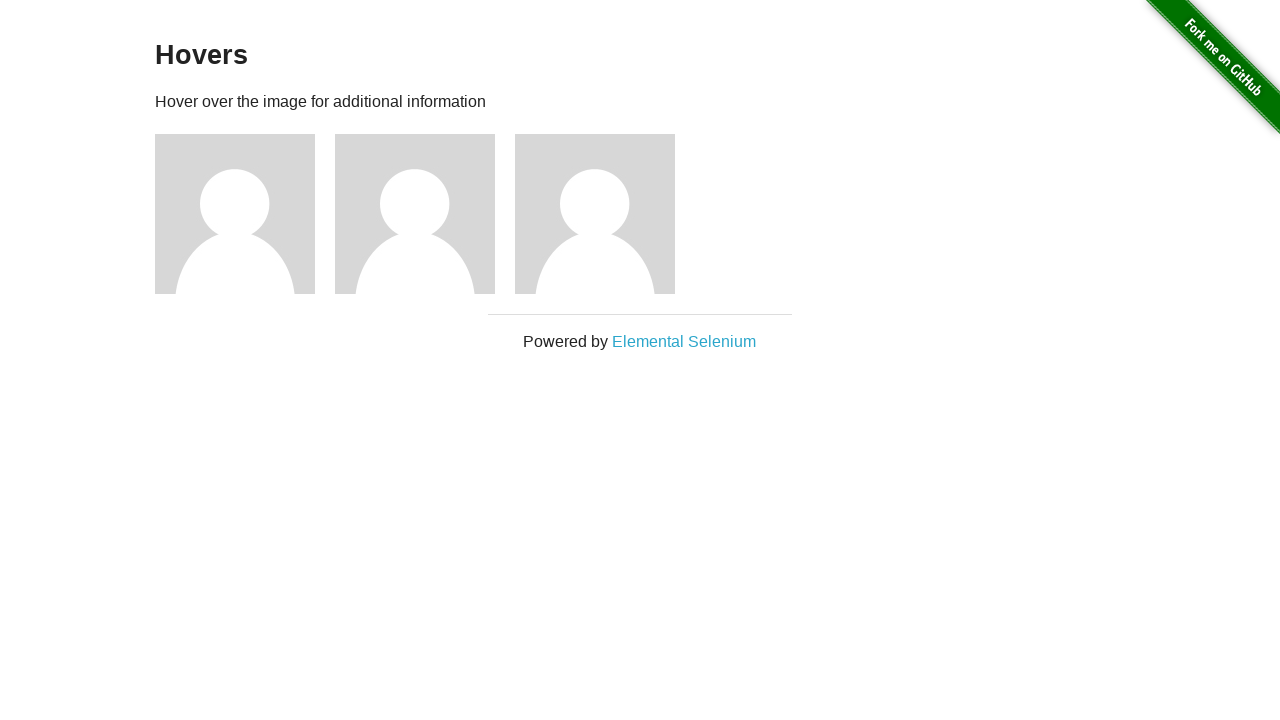

Located the first avatar figure element
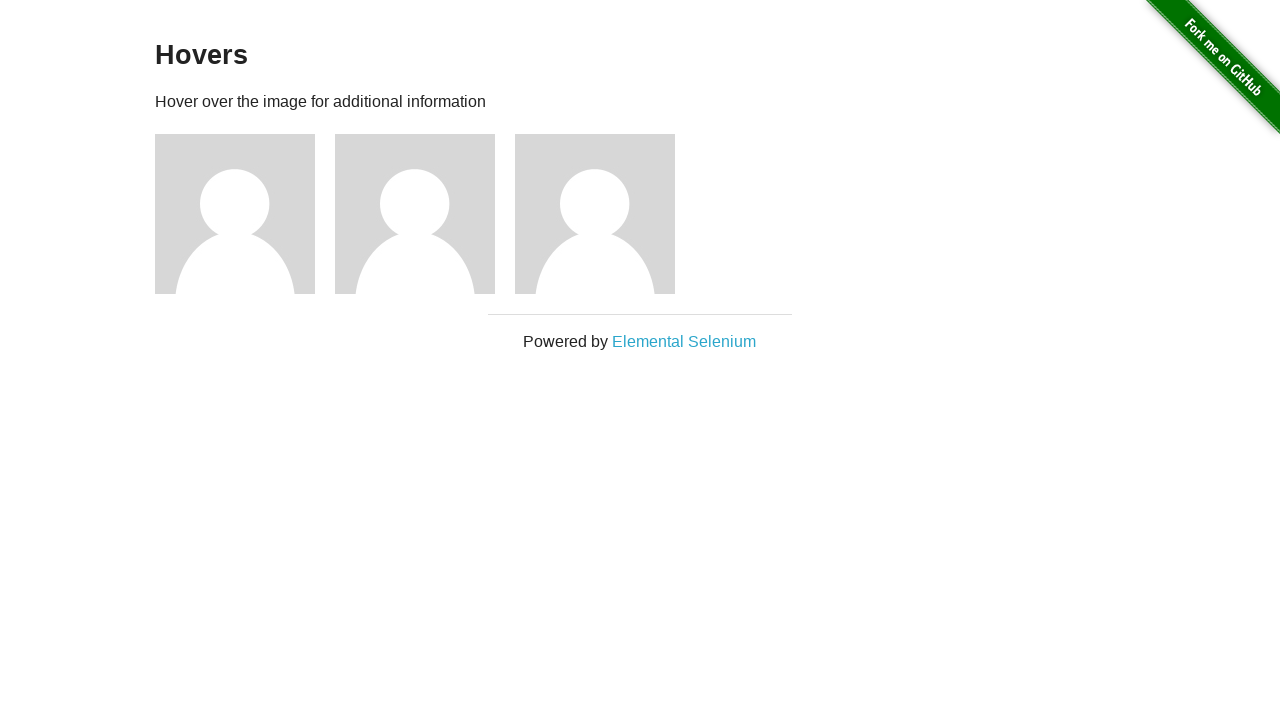

Hovered over the avatar figure element at (245, 214) on .figure >> nth=0
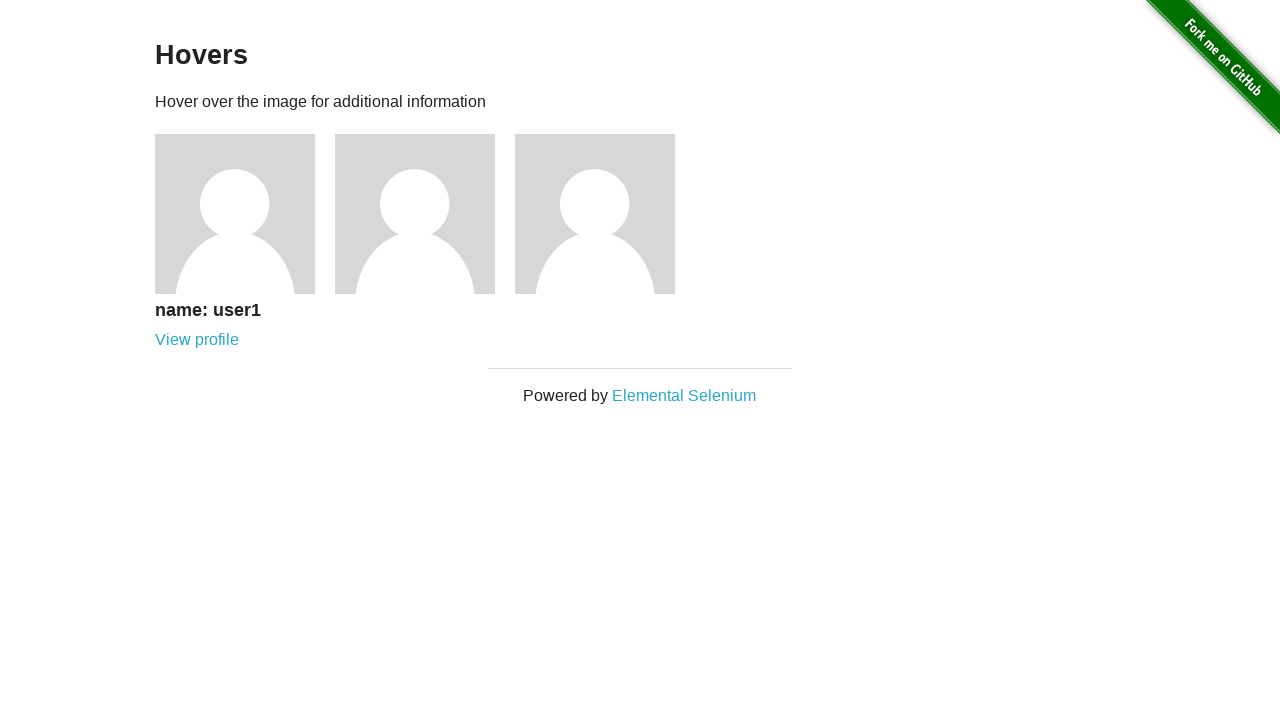

Figcaption element became visible after hover
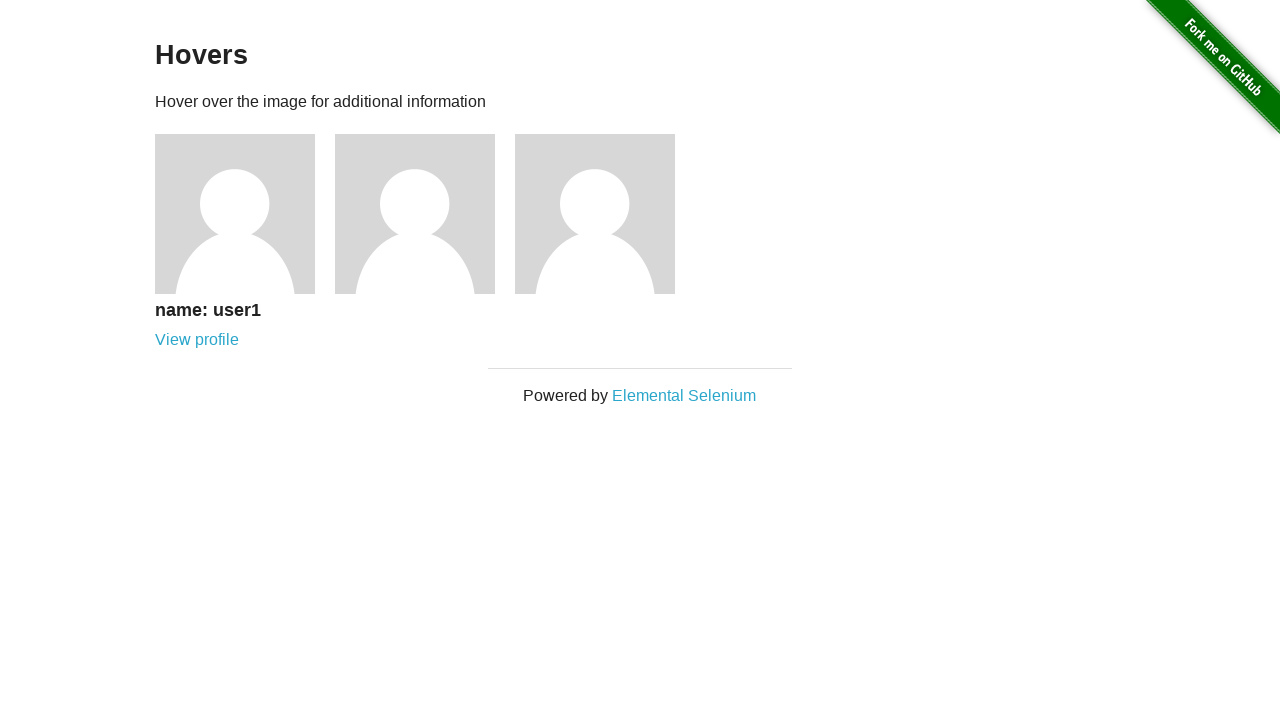

Verified that figcaption is visible
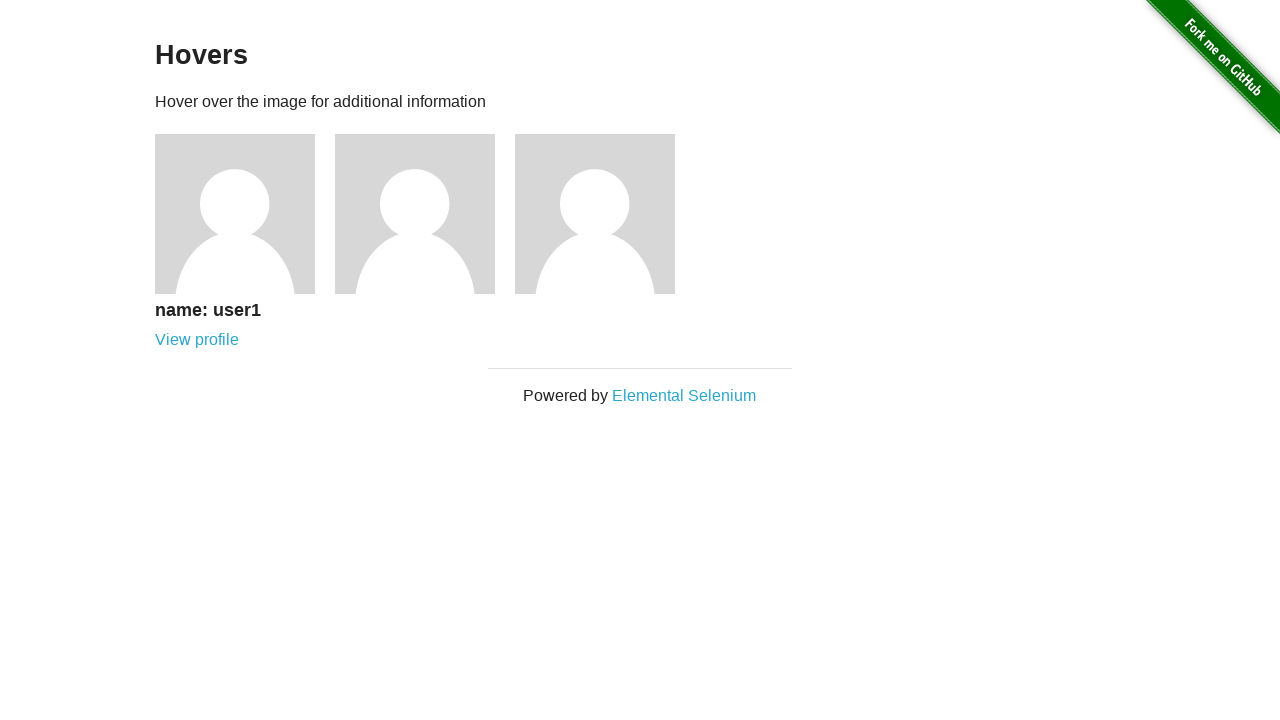

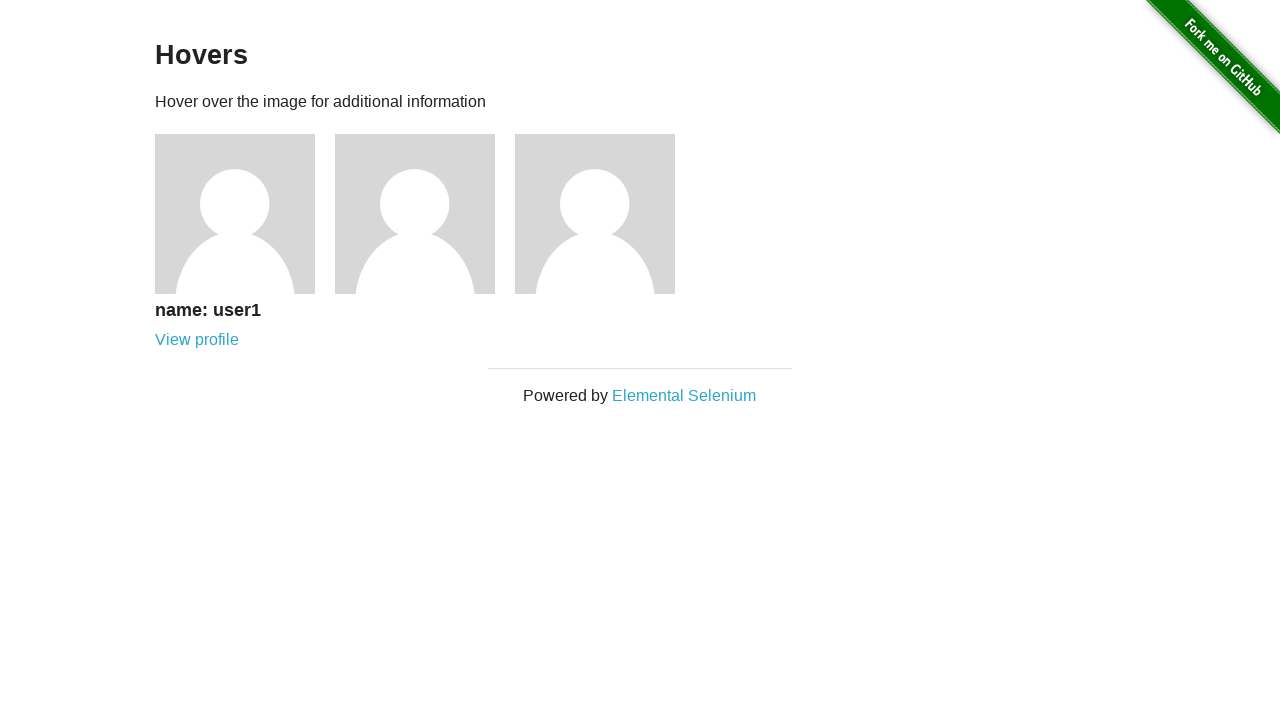